Tests dropdown selection using Playwright's built-in select_option method to choose "Option 1" from the dropdown and verify the selection.

Starting URL: http://the-internet.herokuapp.com/dropdown

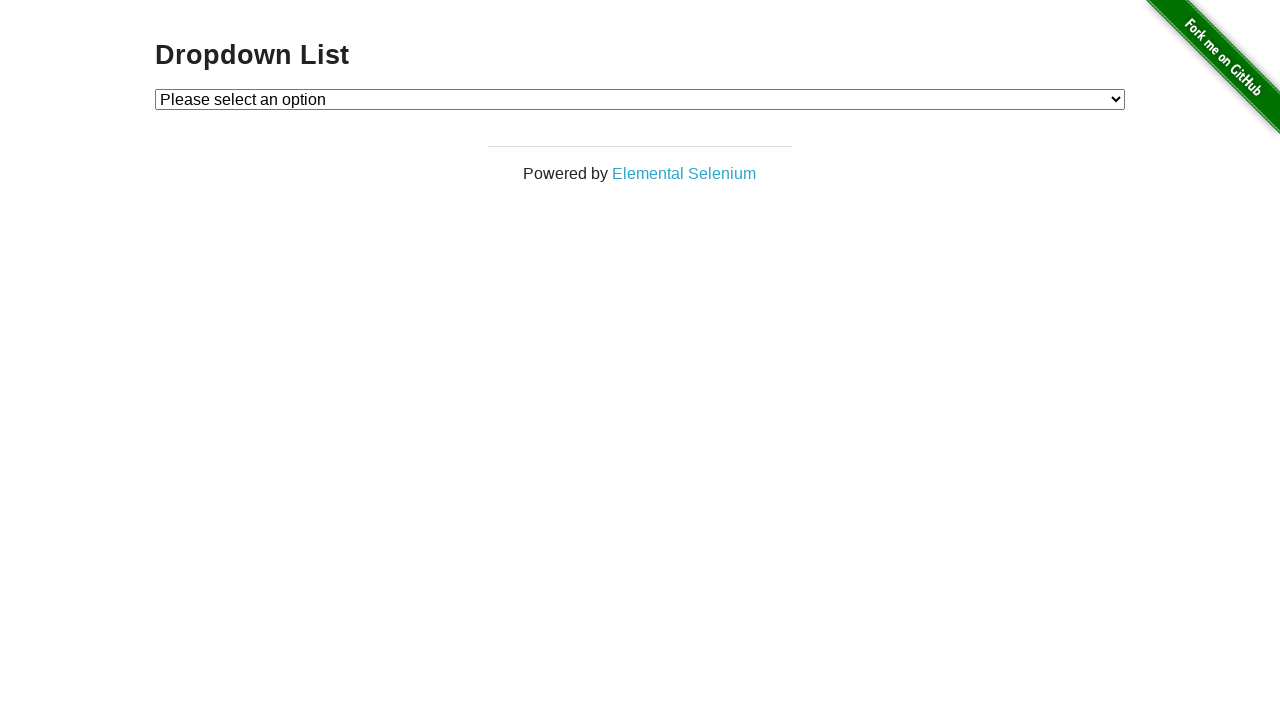

Selected 'Option 1' from the dropdown using select_option method on #dropdown
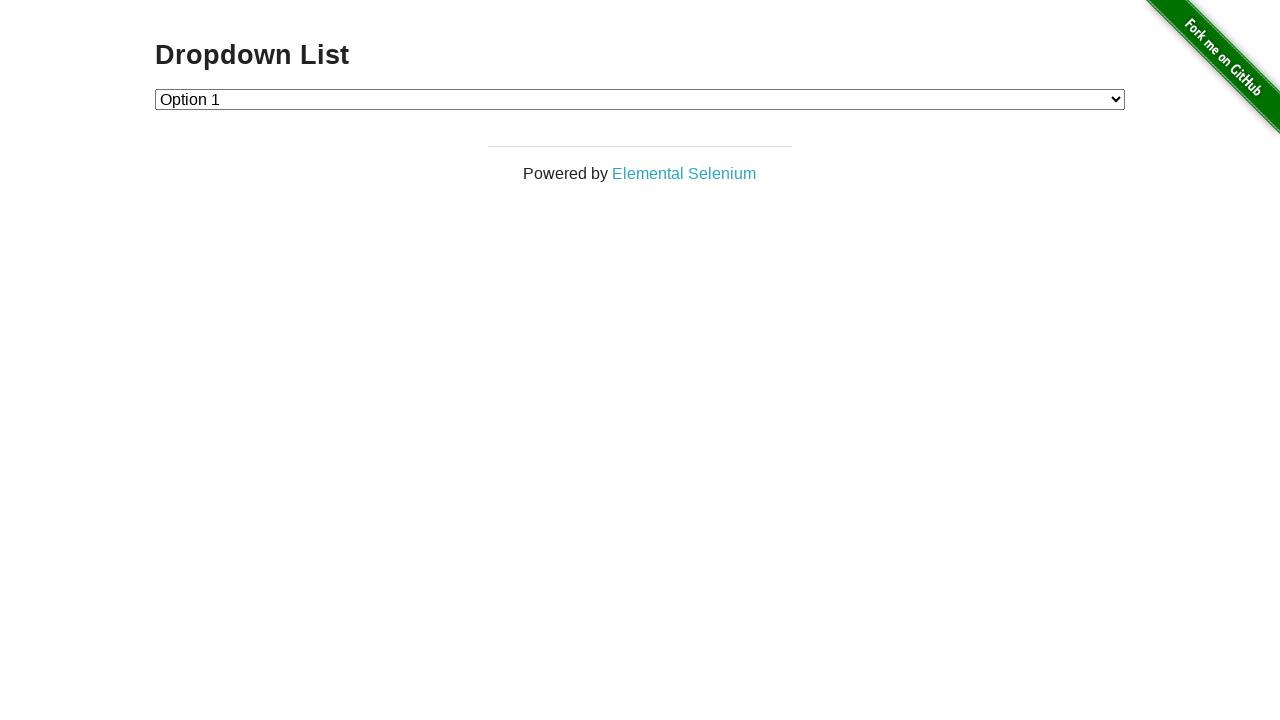

Verified that 'Option 1' (value '1') is selected in the dropdown
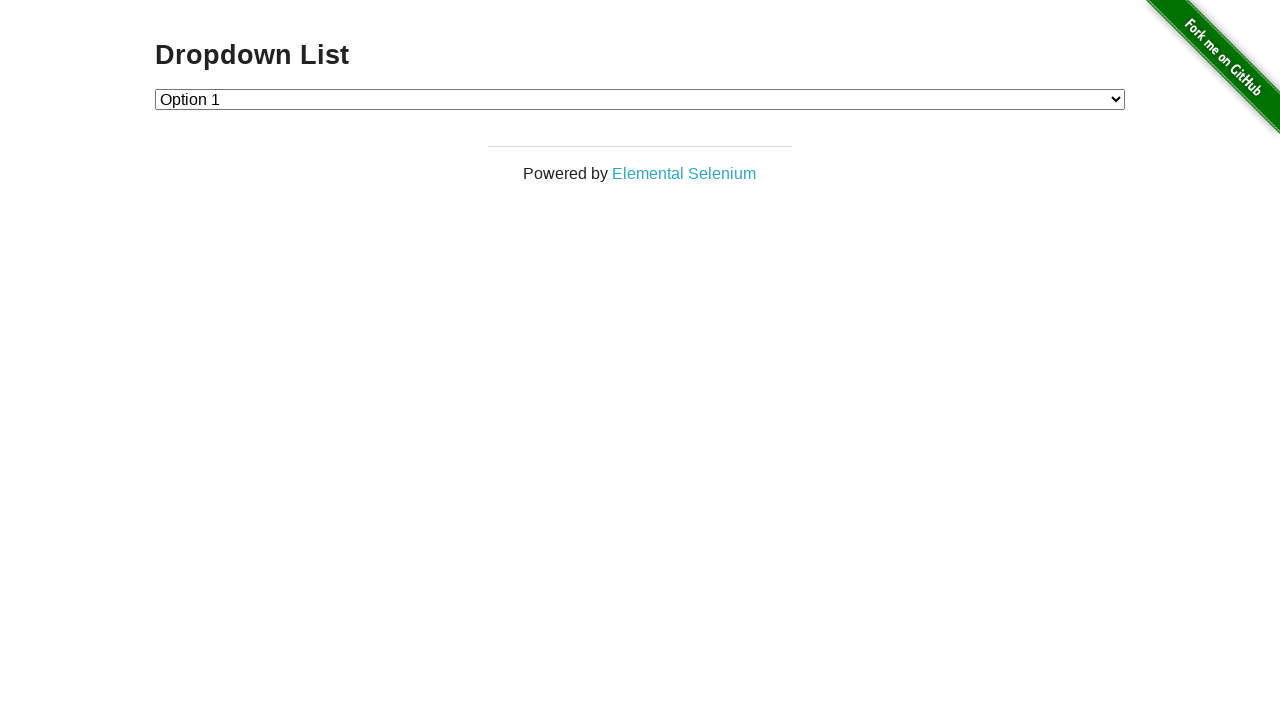

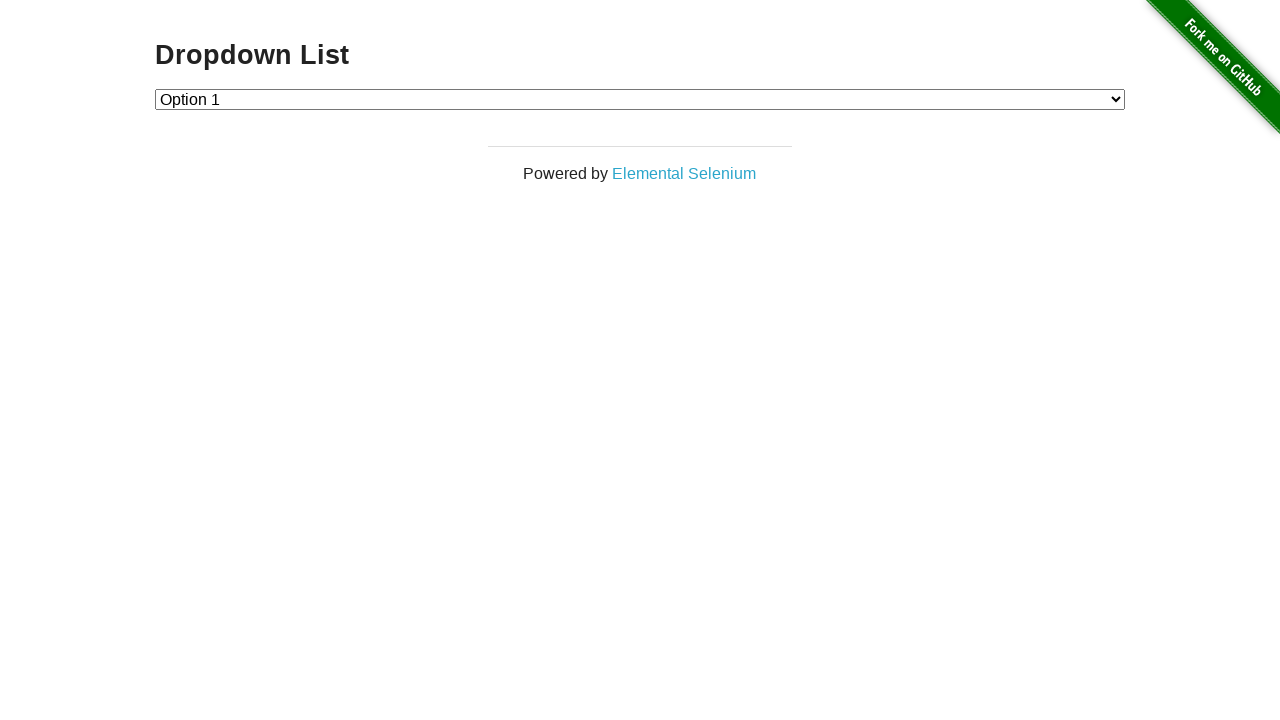